Tests dropdown functionality by clicking on a dropdown menu button and selecting the autocomplete option from the dropdown list

Starting URL: https://formy-project.herokuapp.com/dropdown

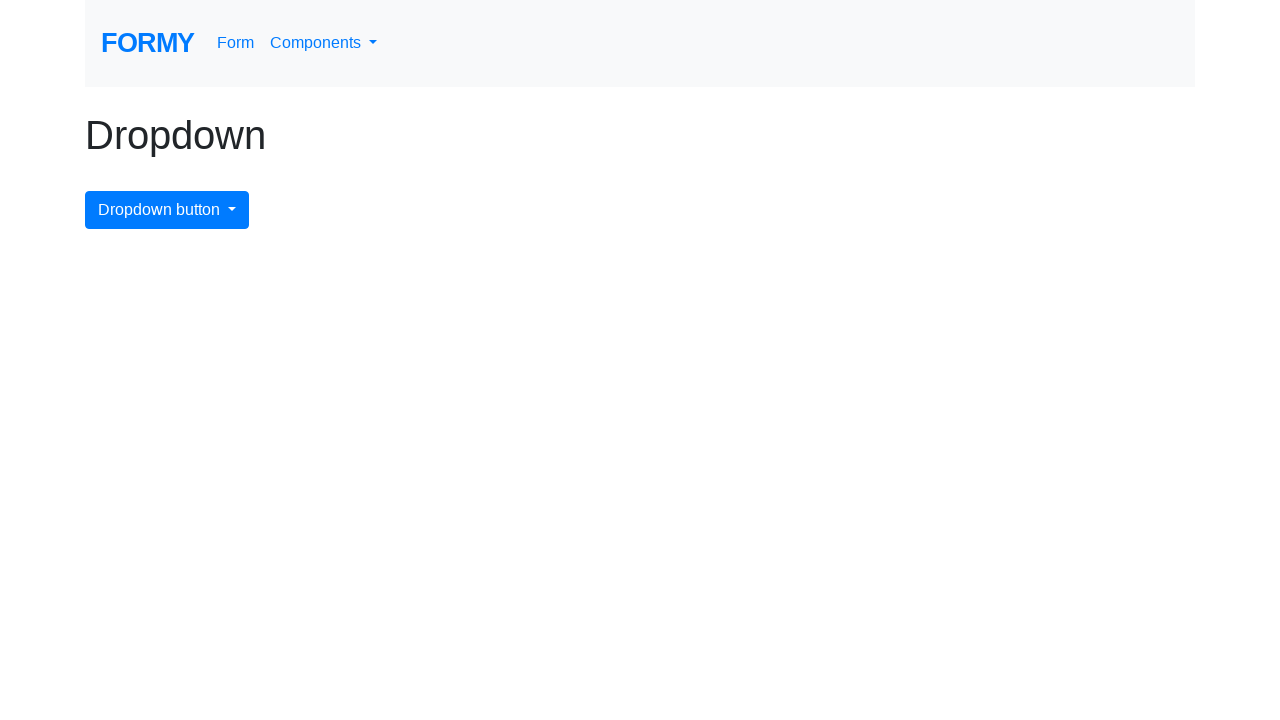

Clicked on the dropdown menu button at (167, 210) on #dropdownMenuButton
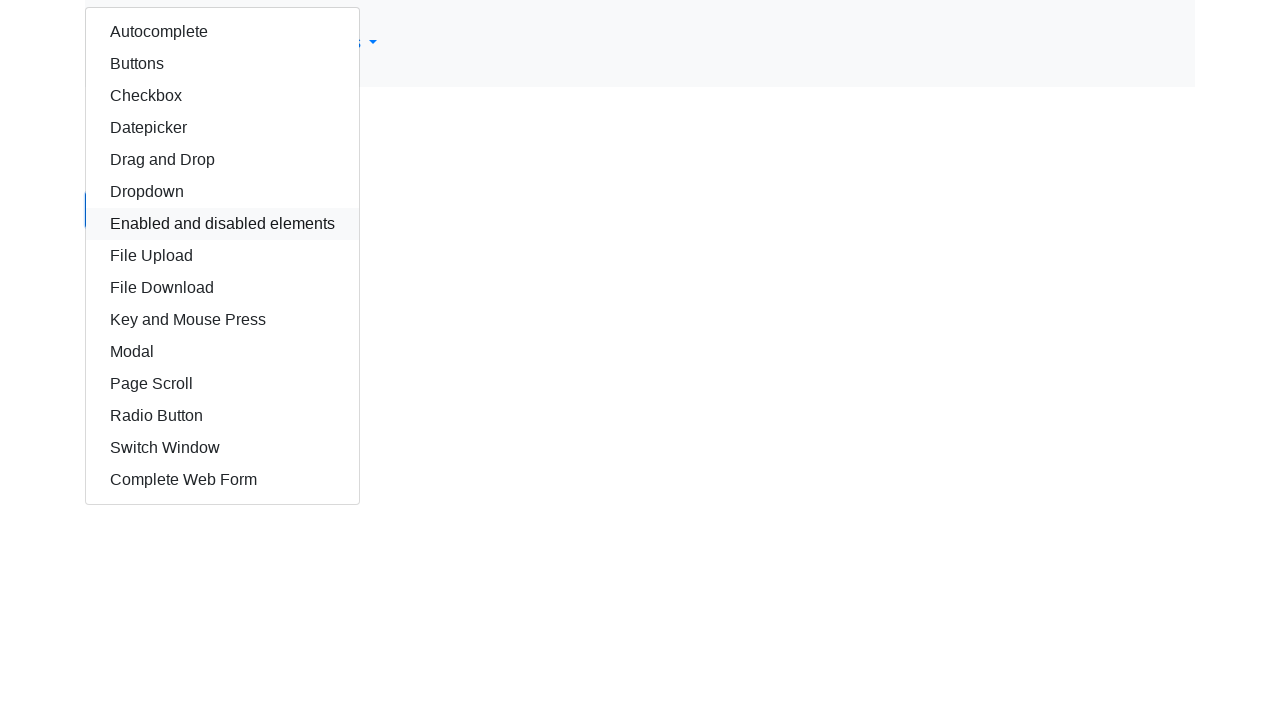

Selected the autocomplete option from the dropdown list at (222, 32) on #autocomplete
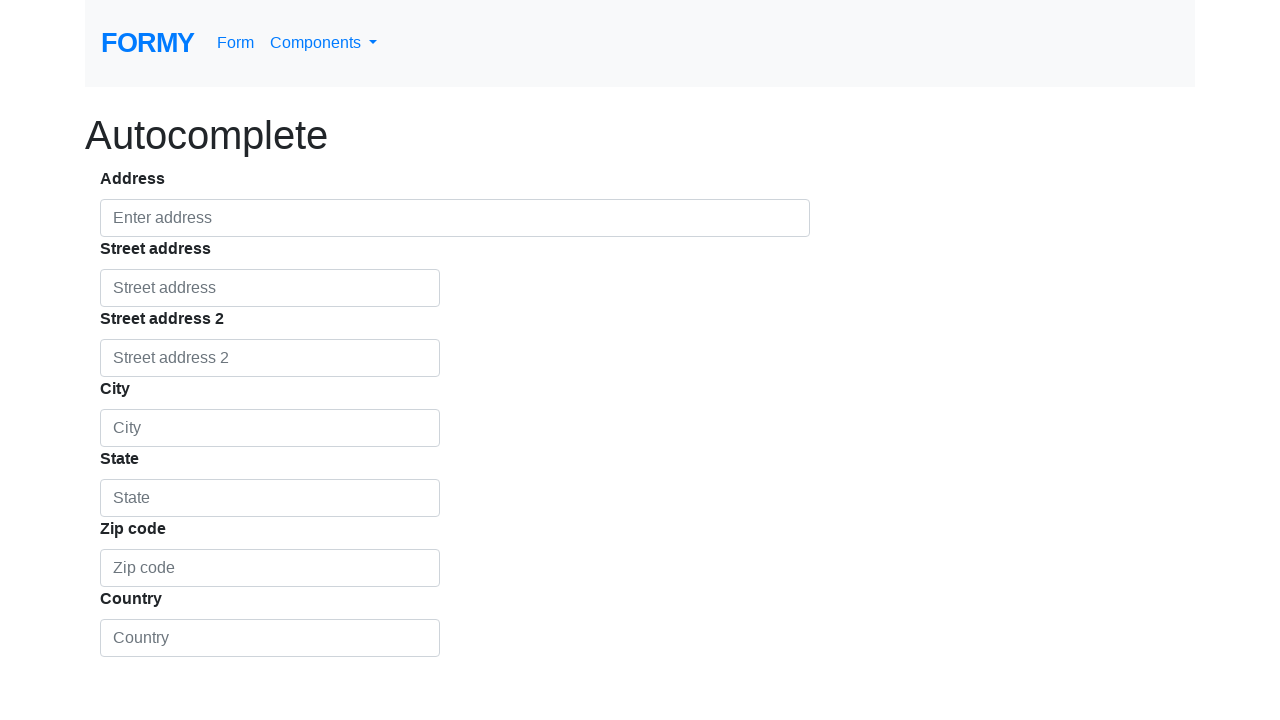

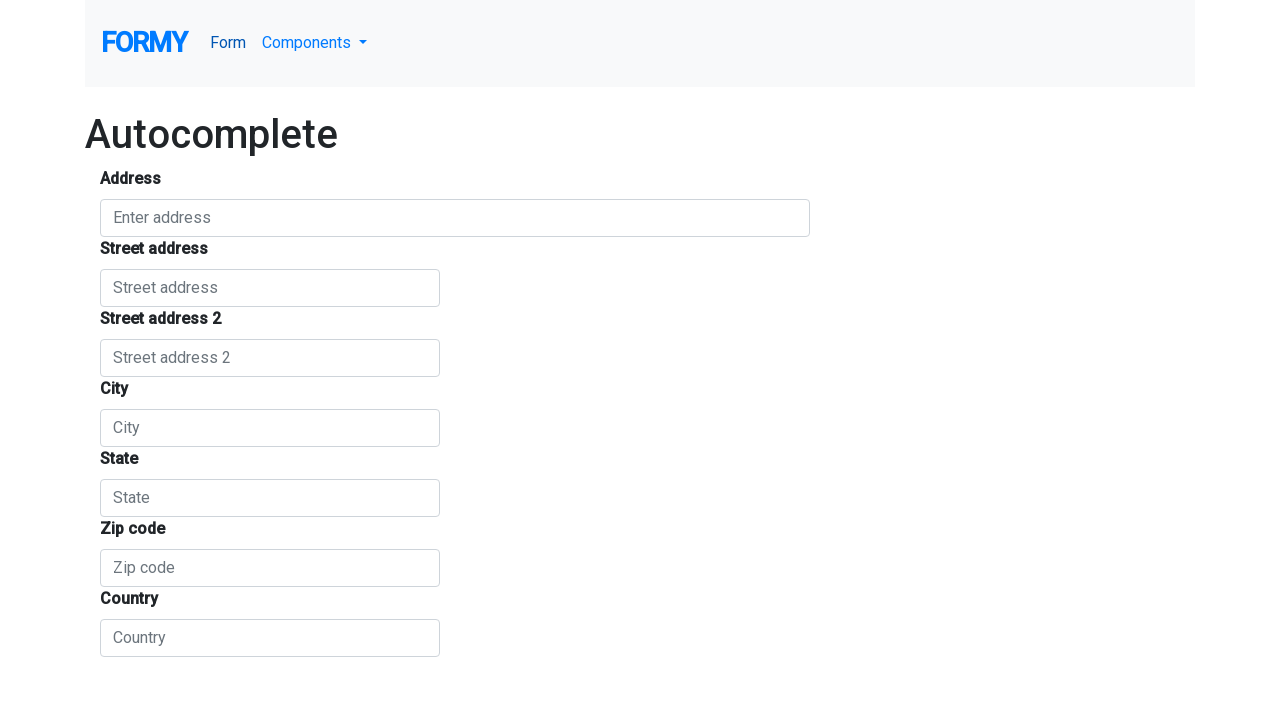